Tests AJAX functionality by clicking a button that triggers an AJAX request and waiting for the success message to appear

Starting URL: http://uitestingplayground.com/ajax

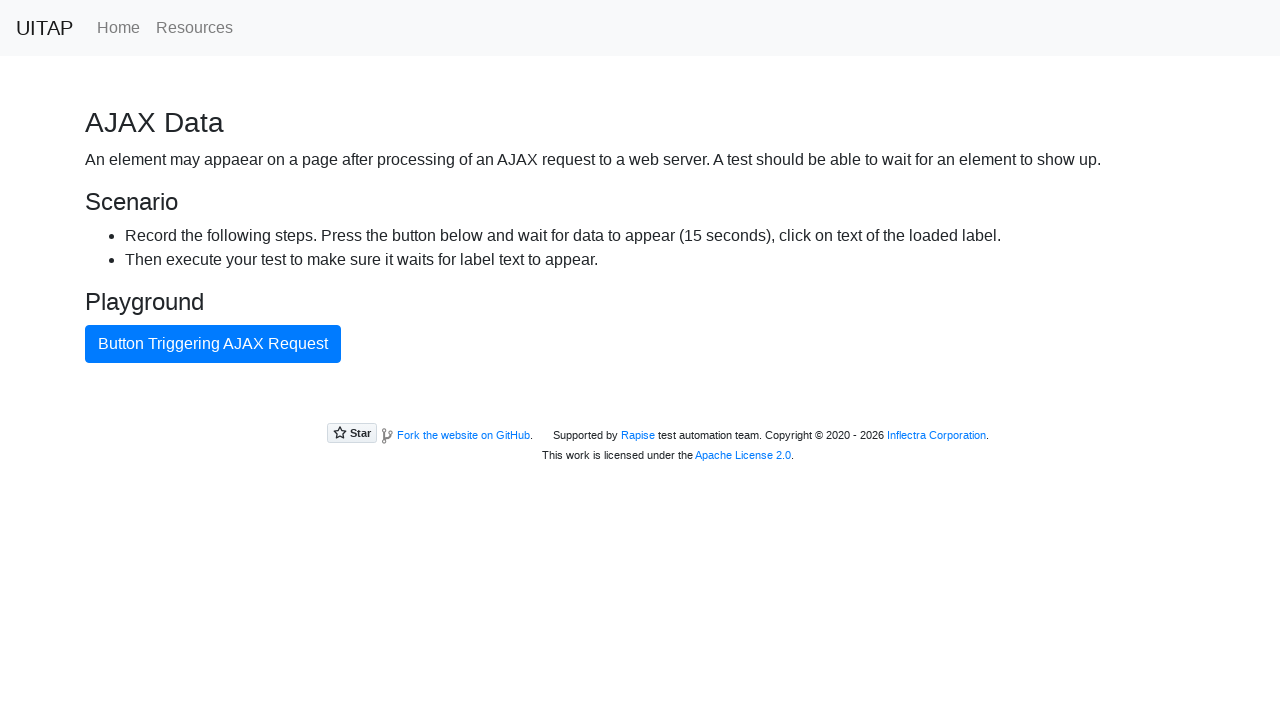

Clicked AJAX button to trigger request at (213, 344) on #ajaxButton
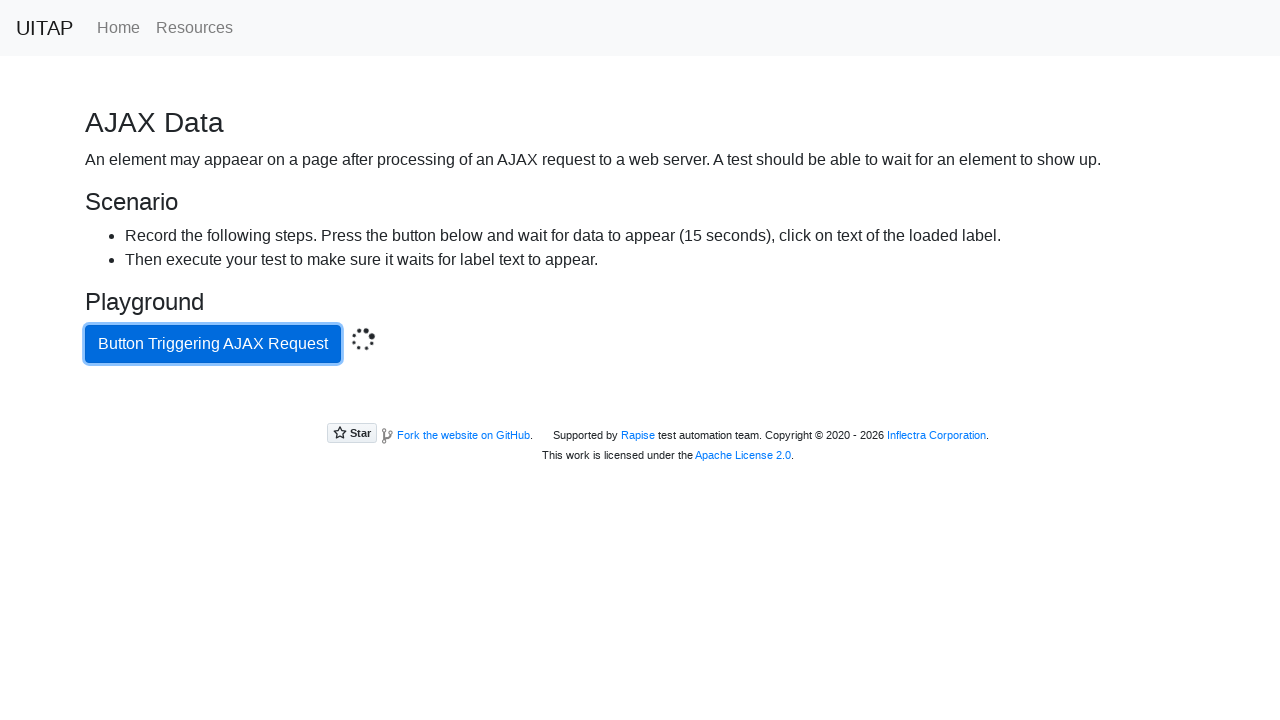

AJAX request completed and success message appeared
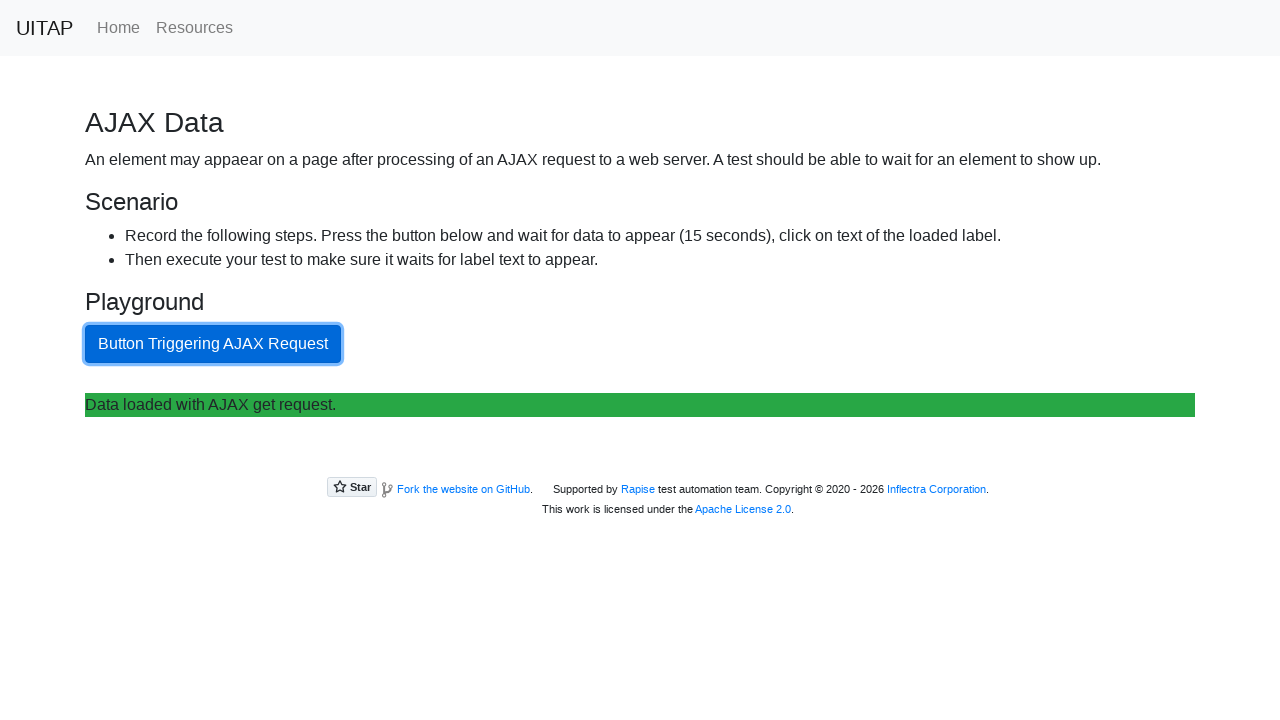

Extracted success message text: Data loaded with AJAX get request.
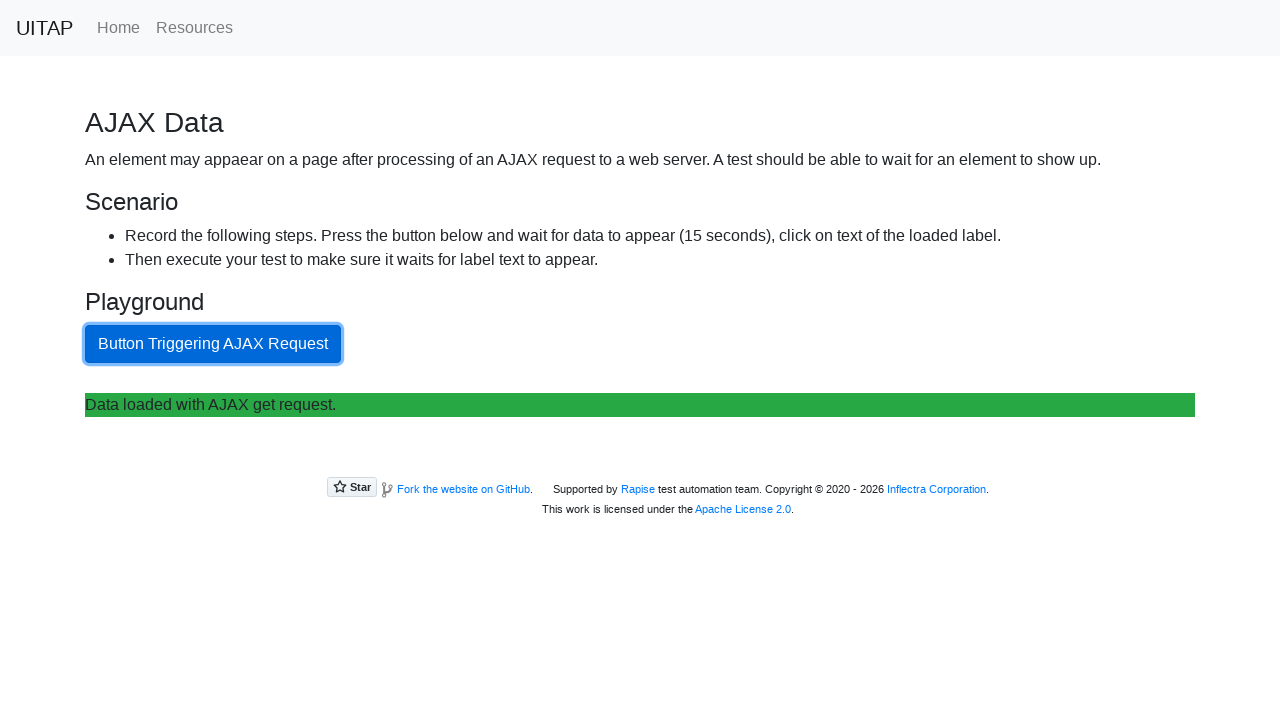

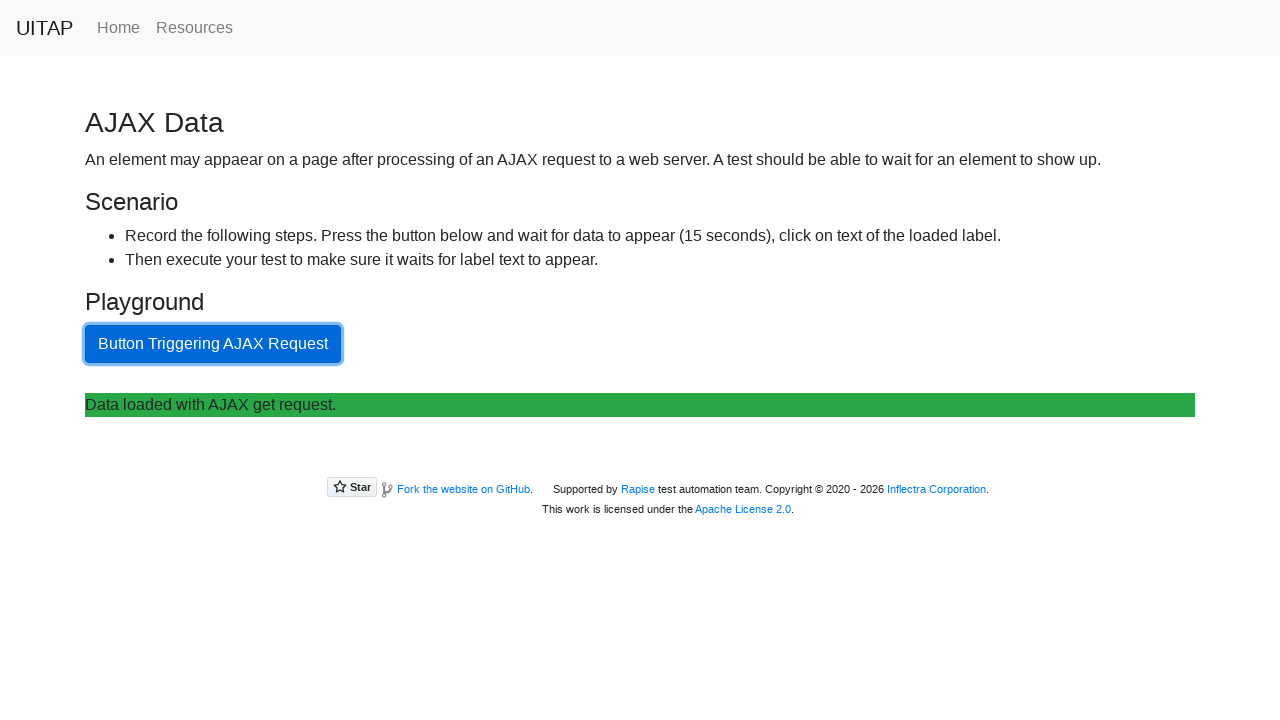